Tests a registration form by navigating to the form page, filling out various input fields (text, checkbox, radio, select, date, textarea, range, color picker), and submitting the form.

Starting URL: https://material.playwrightvn.com/

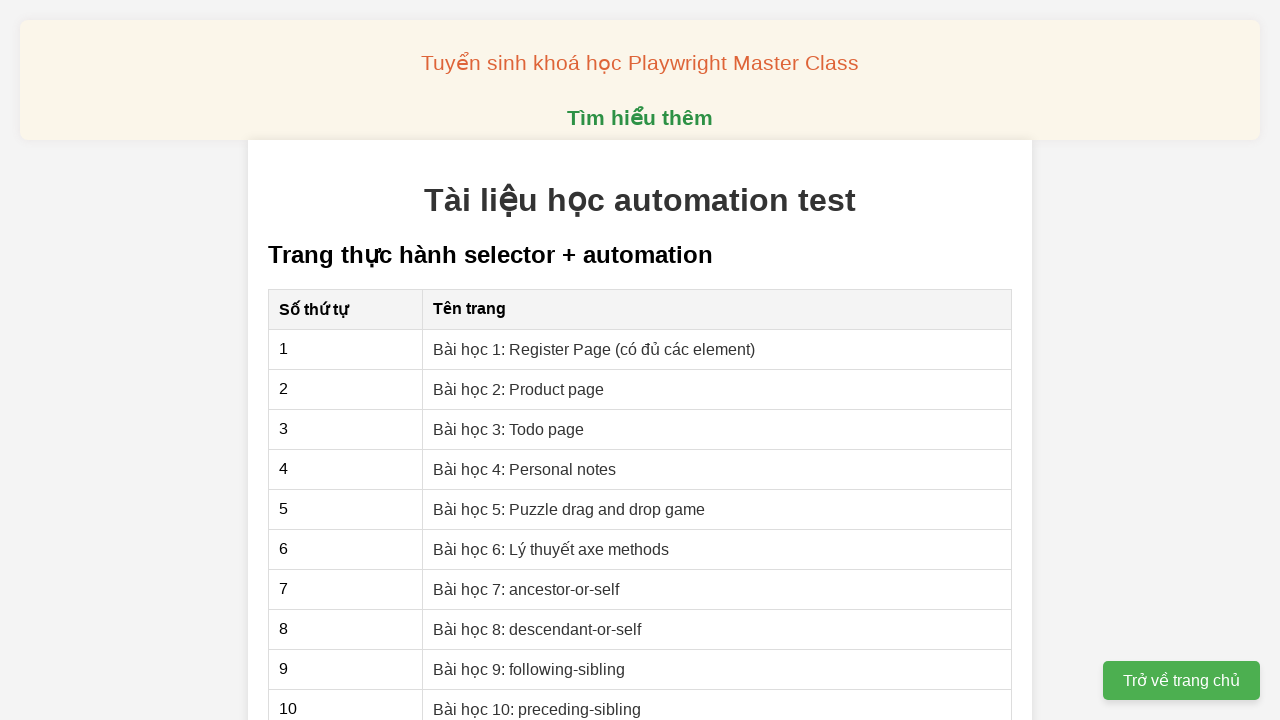

Clicked on the registration page link at (594, 349) on xpath=//a[@href='01-xpath-register-page.html']
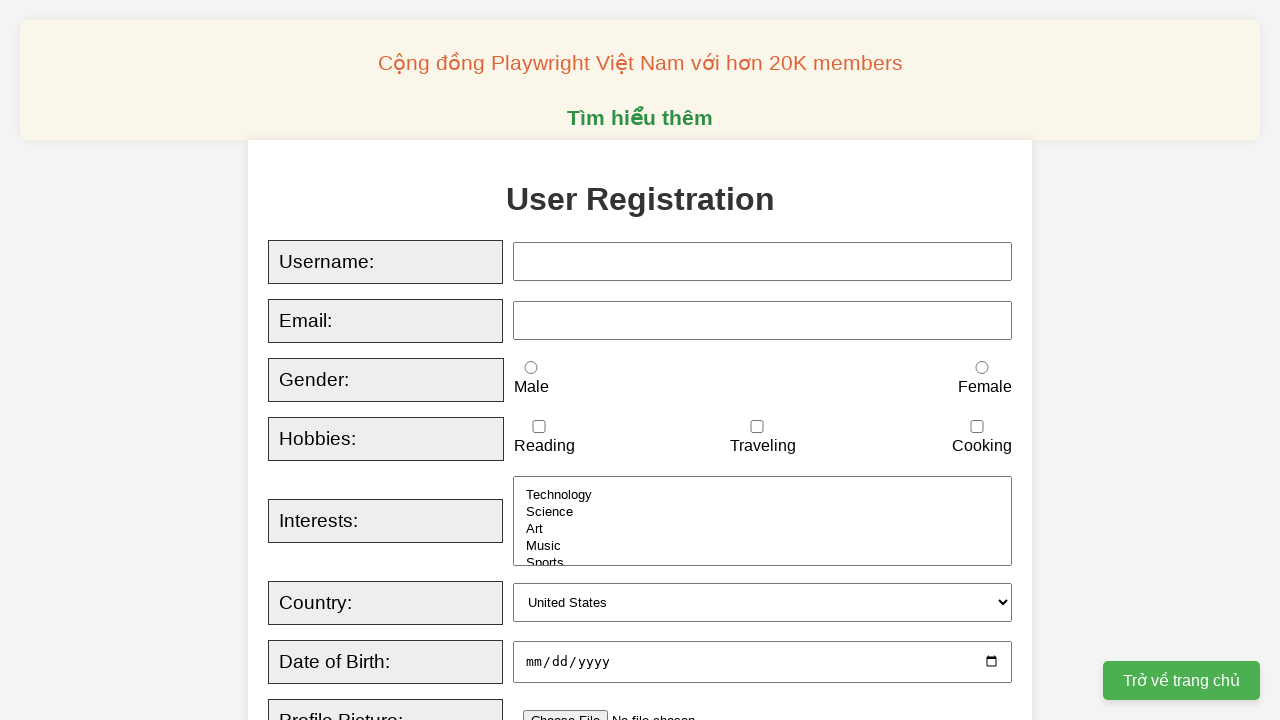

Filled username field with 'Linh Le' on xpath=//input[@id='username']
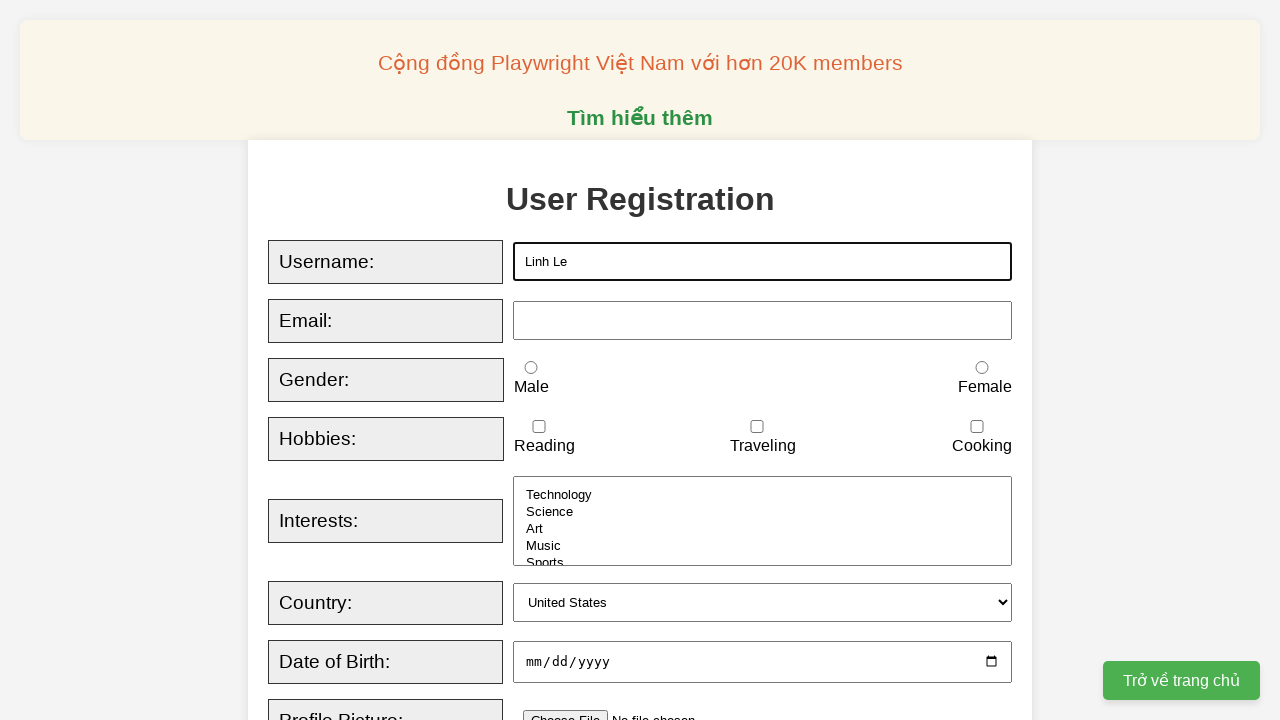

Filled email field with 'linhlq1@gmail.com' on xpath=//input[@id='email']
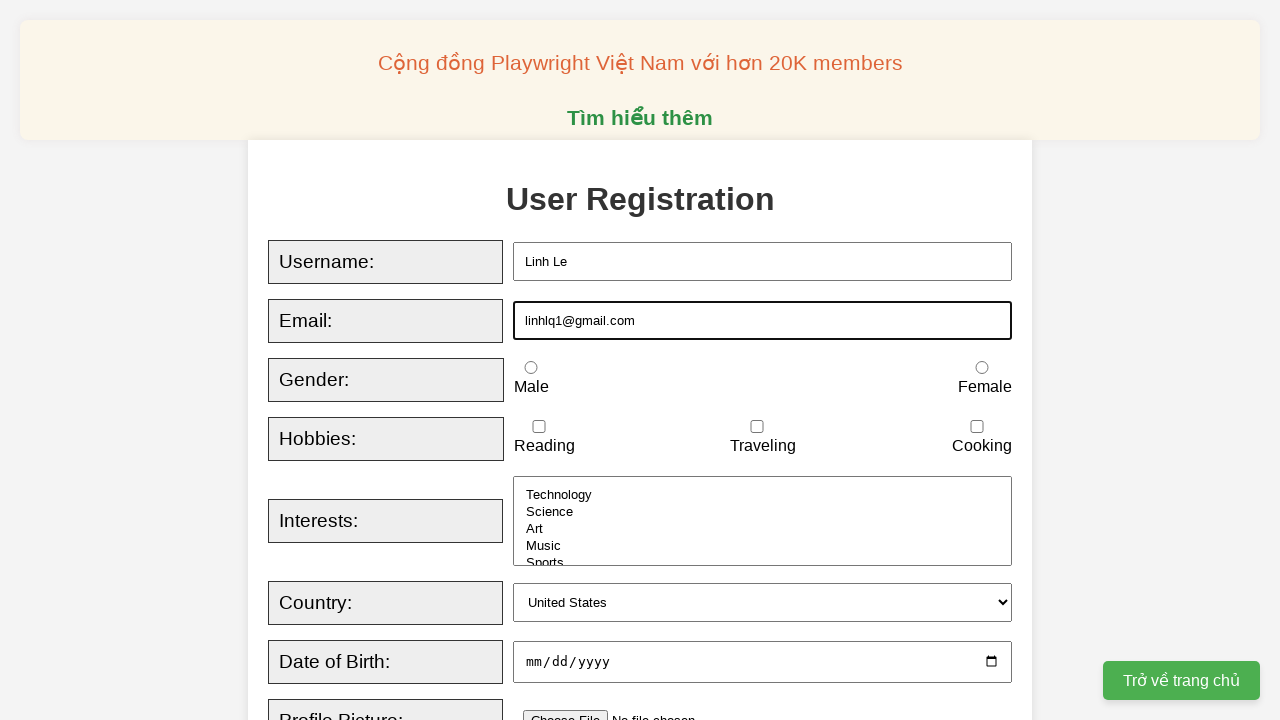

Selected male radio button at (531, 368) on xpath=//input[@id='male']
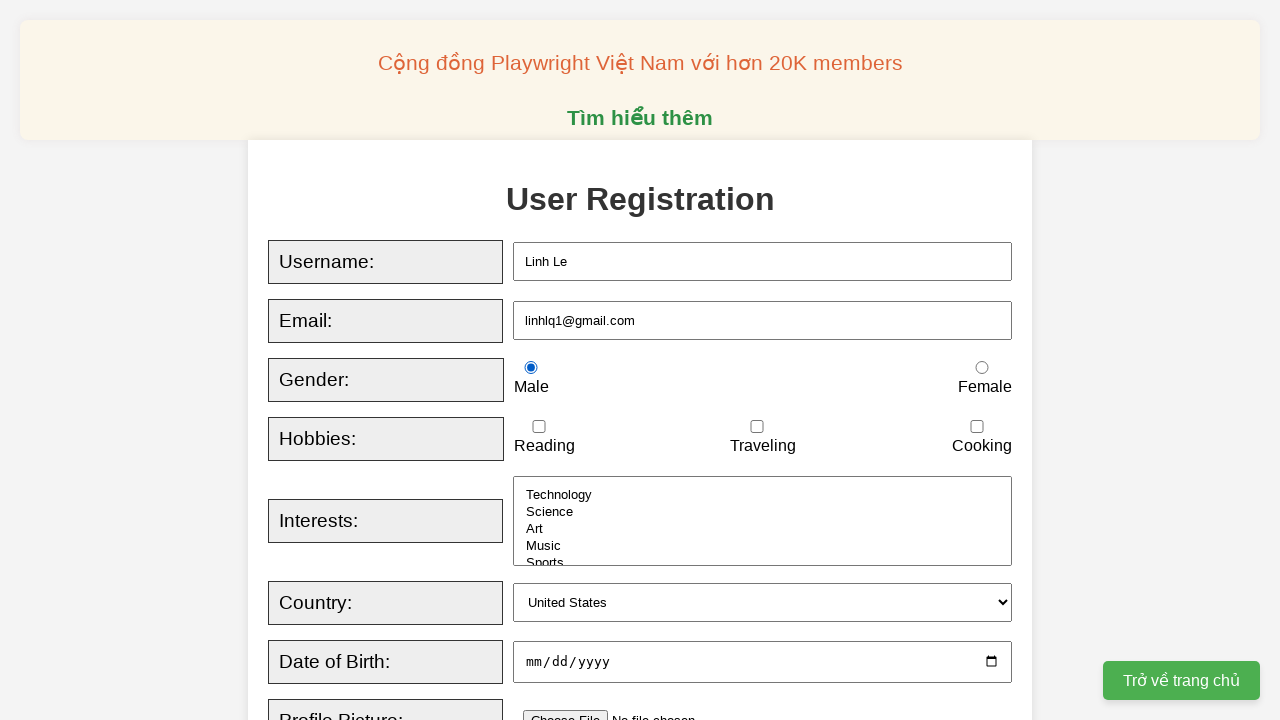

Checked traveling checkbox at (757, 427) on xpath=//input[@id='traveling']
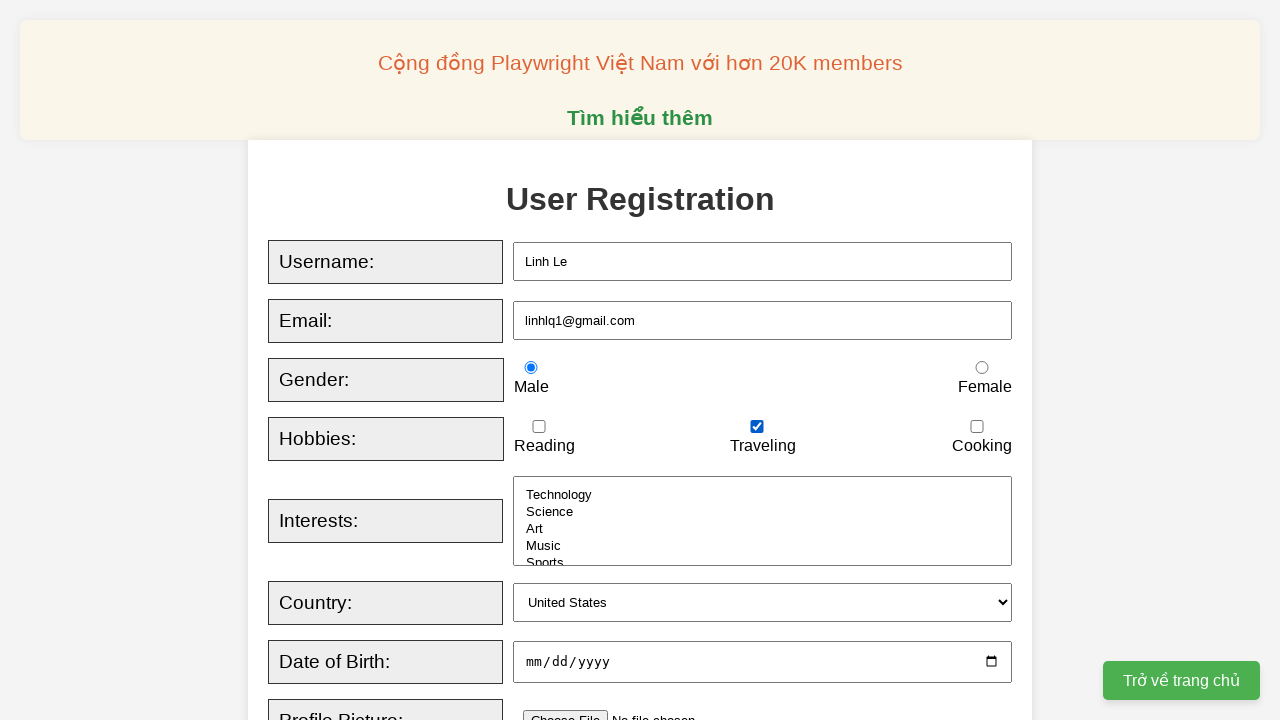

Selected 'sports' from interests dropdown on //select[@id='interests']
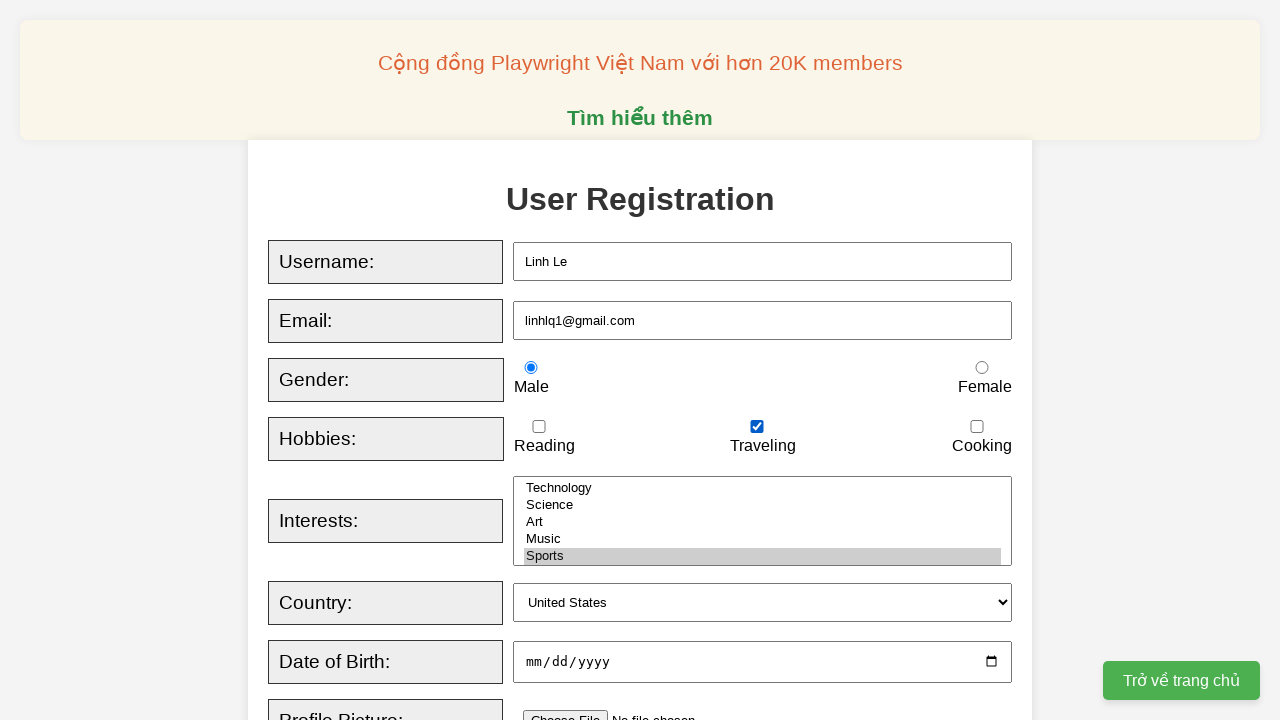

Selected 'uk' from country dropdown on //select[@id='country']
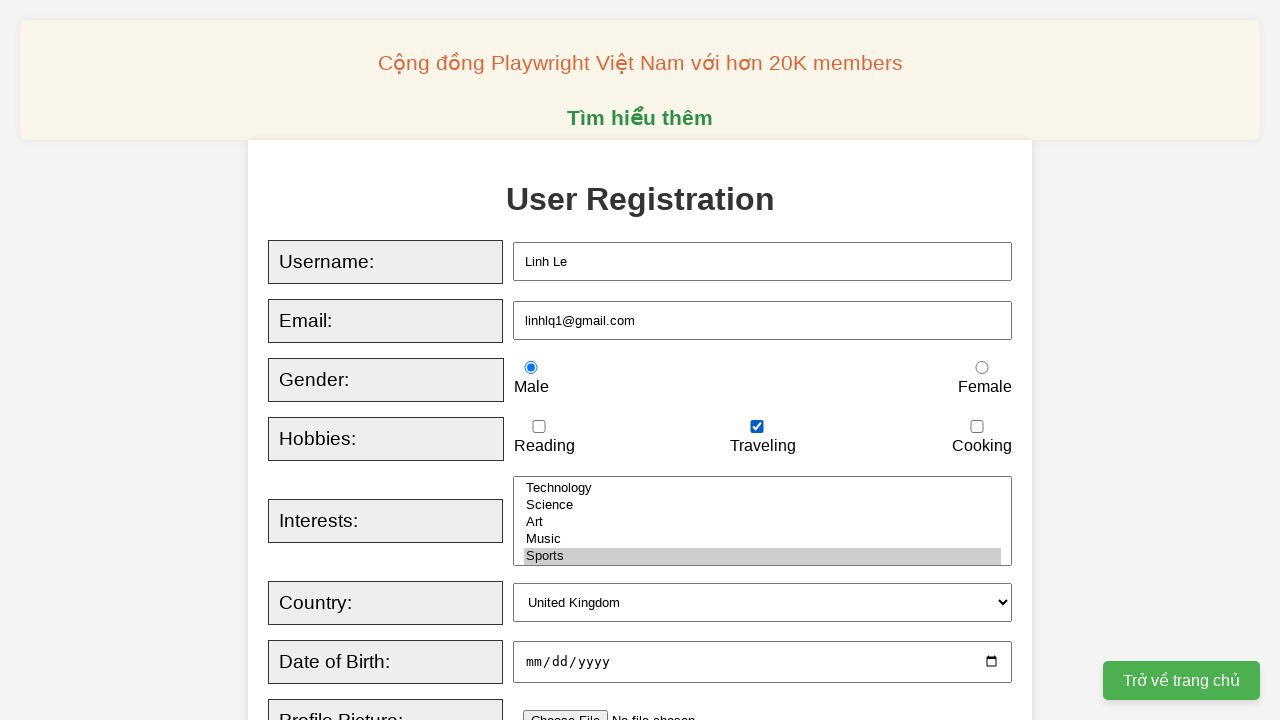

Filled date of birth field with '10151998'
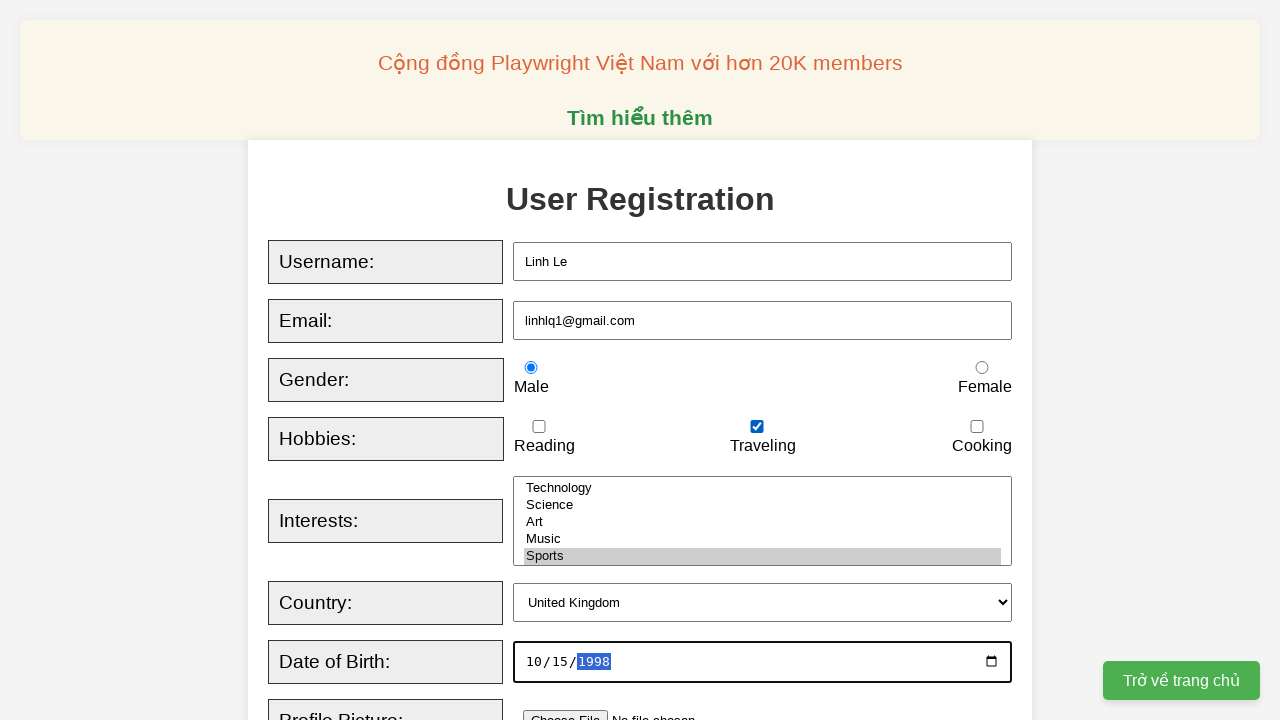

Filled biography textarea with 'Test Biography' on xpath=//textarea[@id='bio']
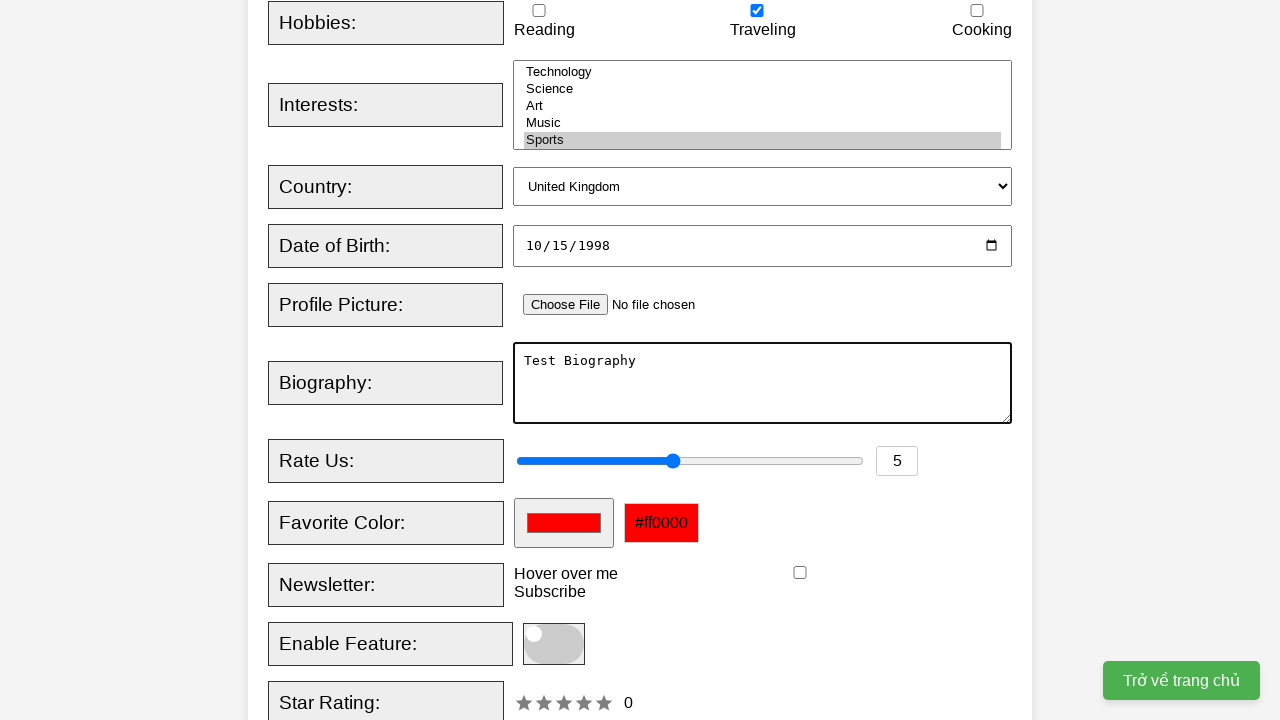

Filled rating input with '10' on xpath=//input[@id='rating']
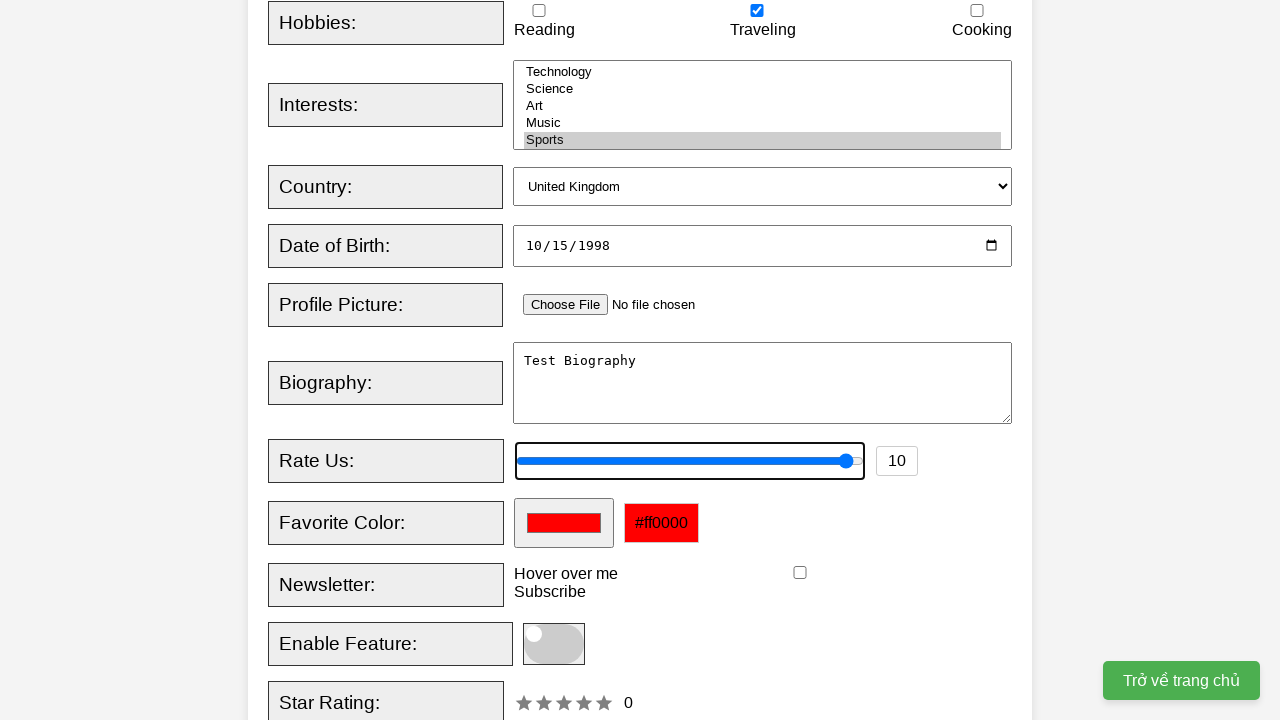

Set color picker value to '#000000'
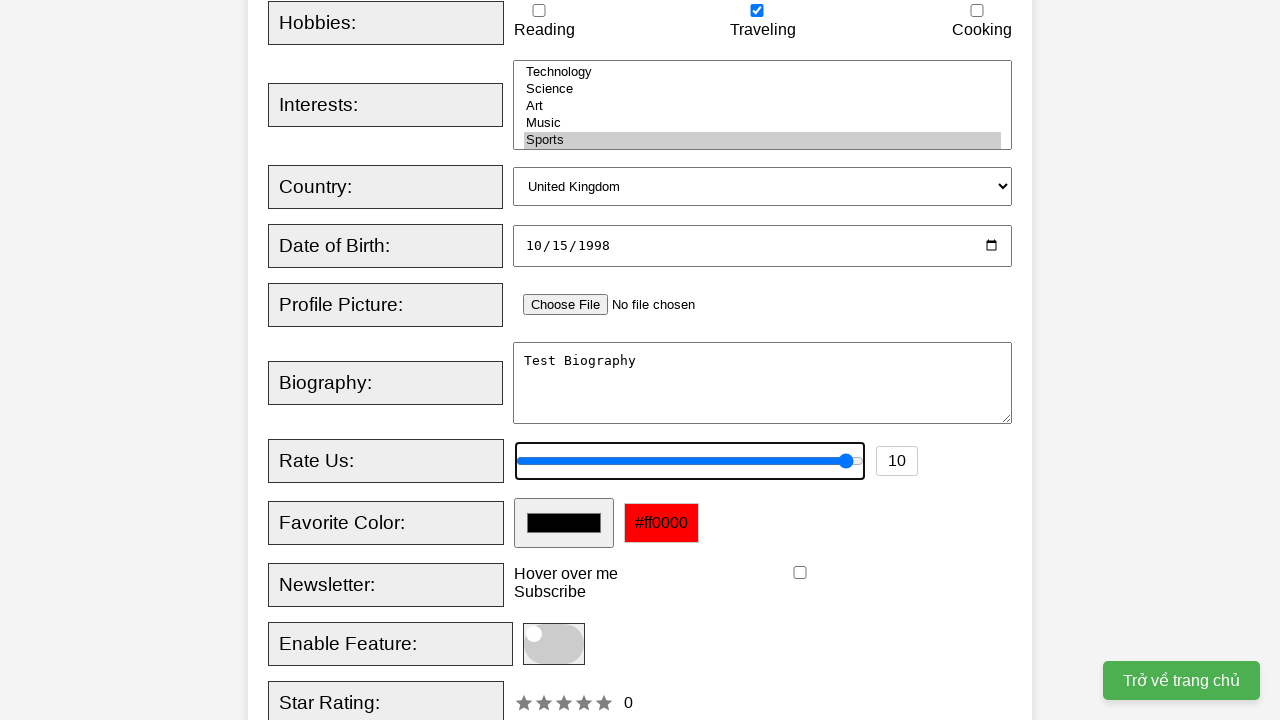

Hovered over tooltip at (566, 574) on xpath=//div[@class='tooltip']
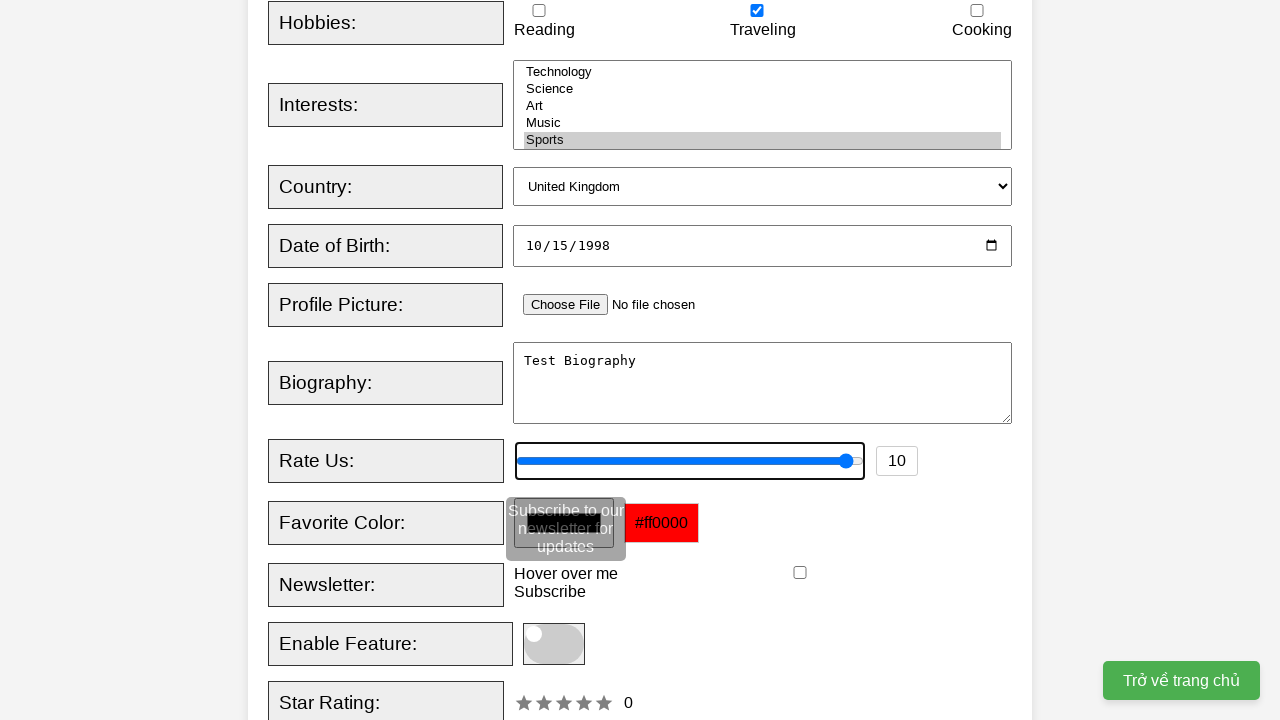

Checked newsletter checkbox at (800, 573) on xpath=//input[@id='newsletter']
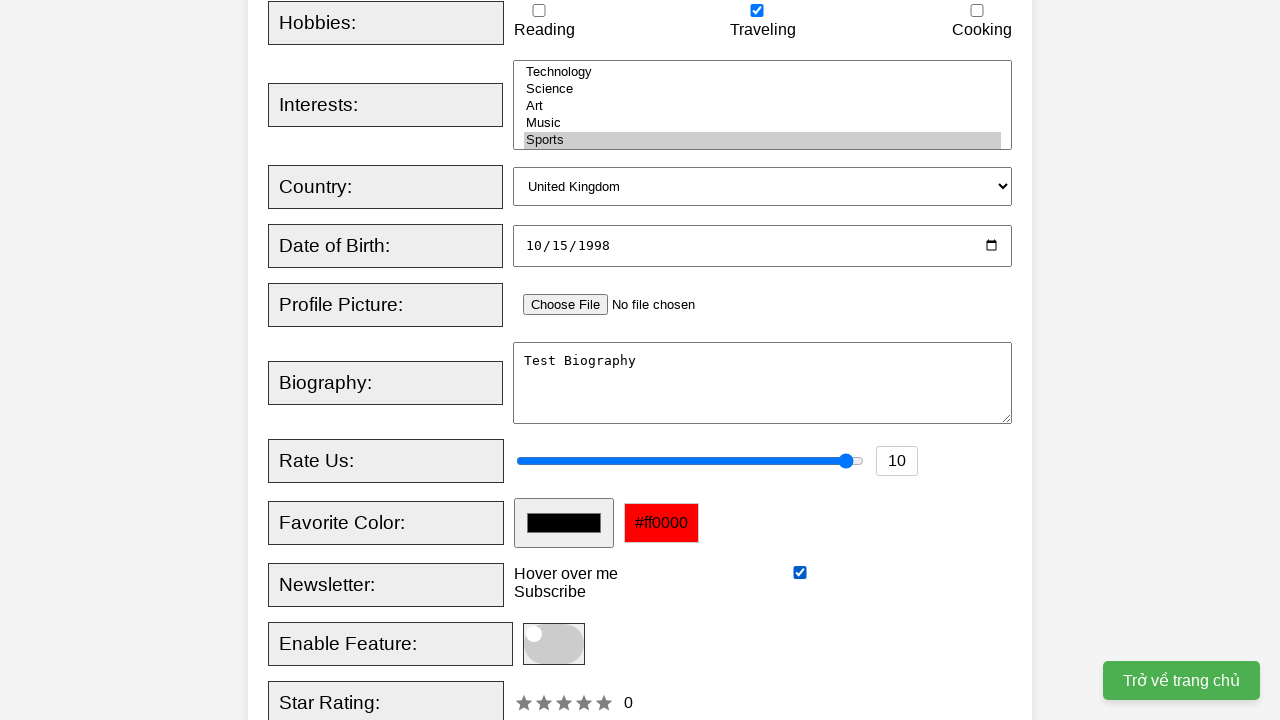

Clicked toggle switch at (554, 644) on xpath=//span[@class='slider round']
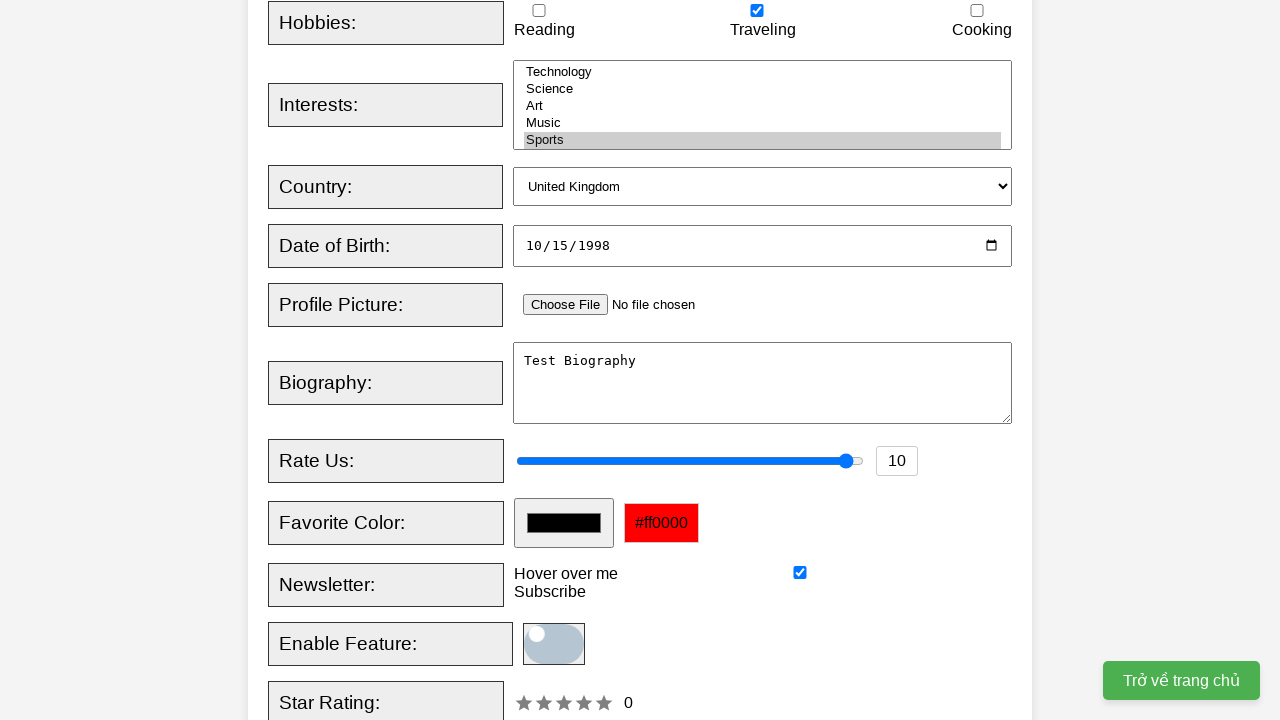

Clicked star rating at (564, 703) on xpath=//div[@id='starRating']
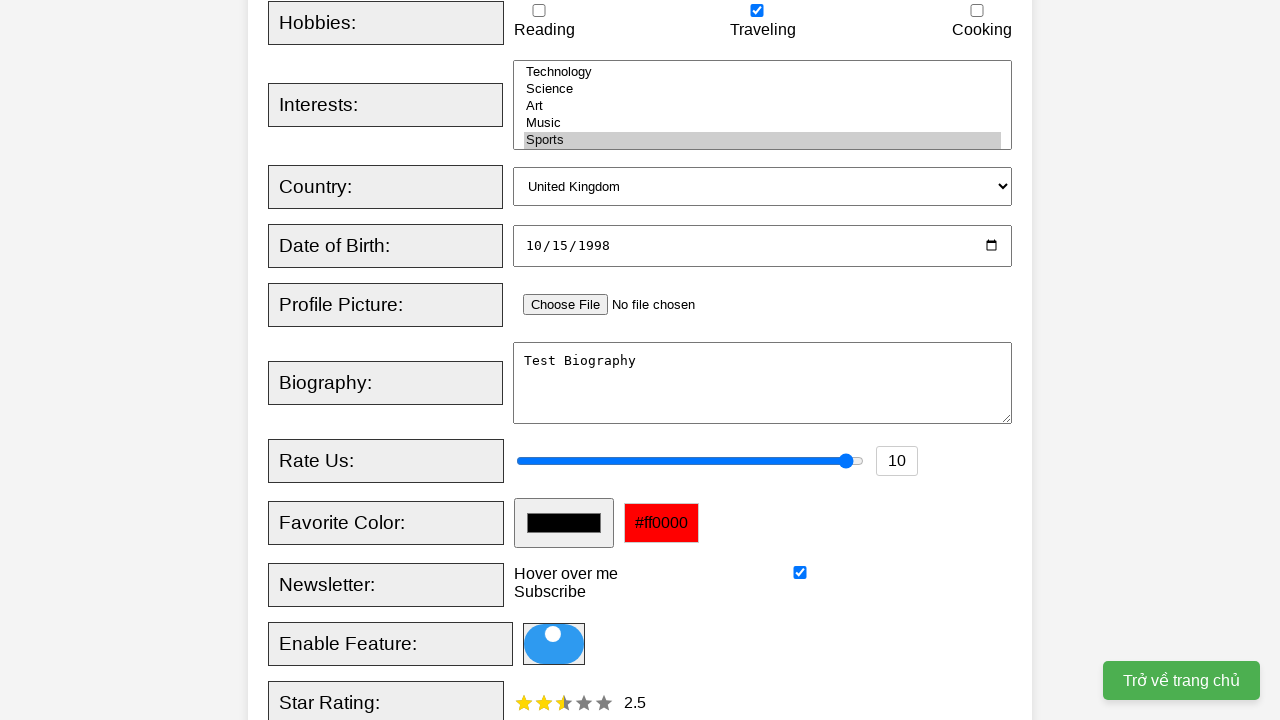

Clicked Register button to submit the form at (528, 360) on xpath=//button[@type='submit']
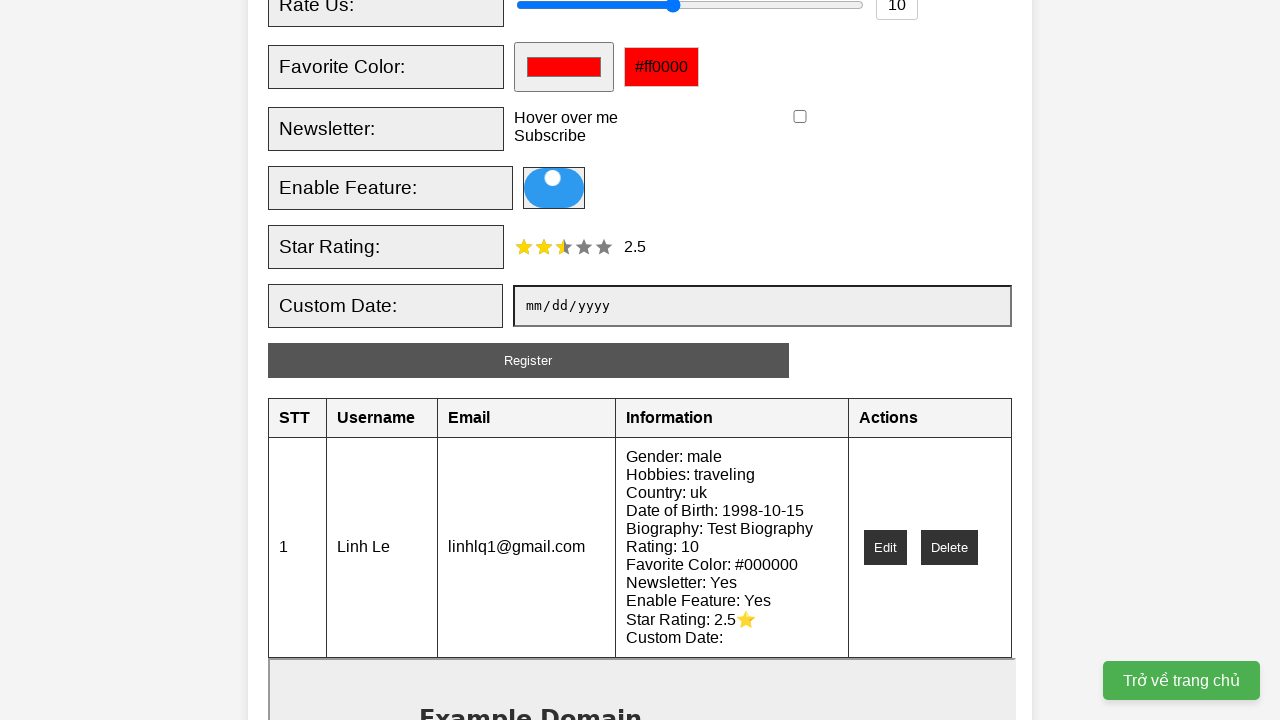

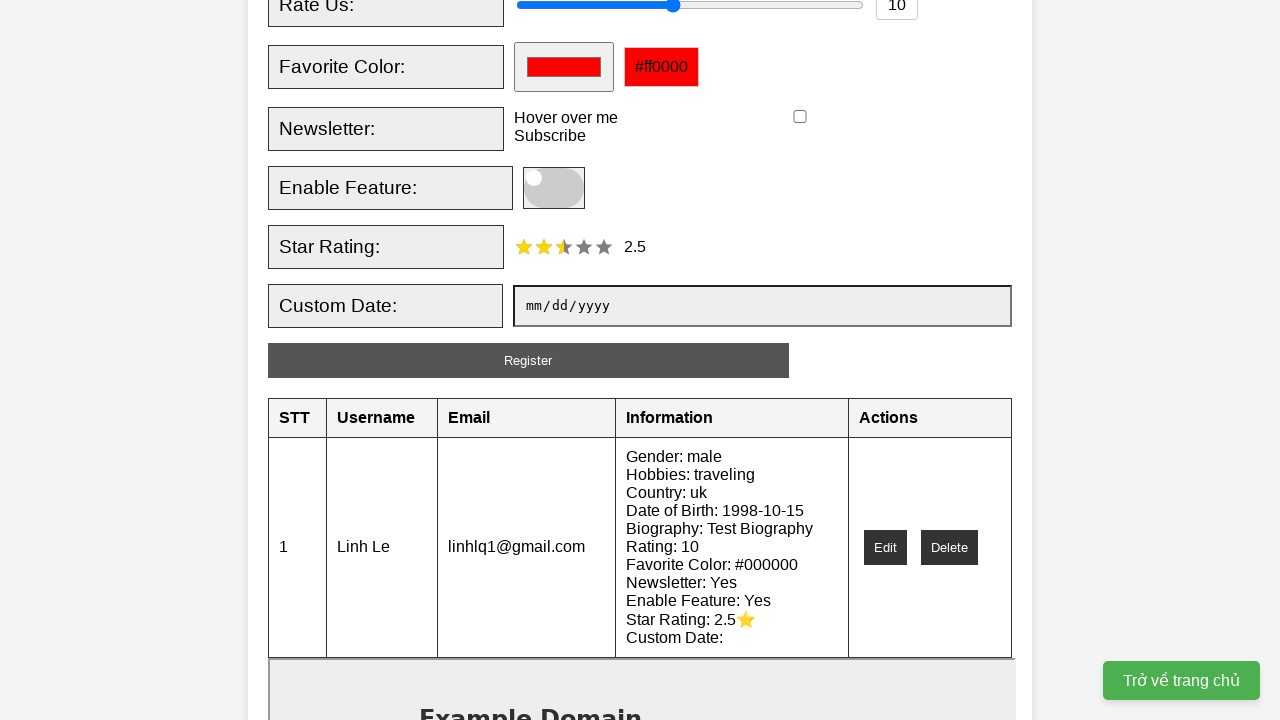